Tests the Playwright documentation site by searching for "API testing", navigating to the API testing page, verifying the page title, then navigating to the Annotations section and locating the "Skip a test" link.

Starting URL: https://playwright.dev

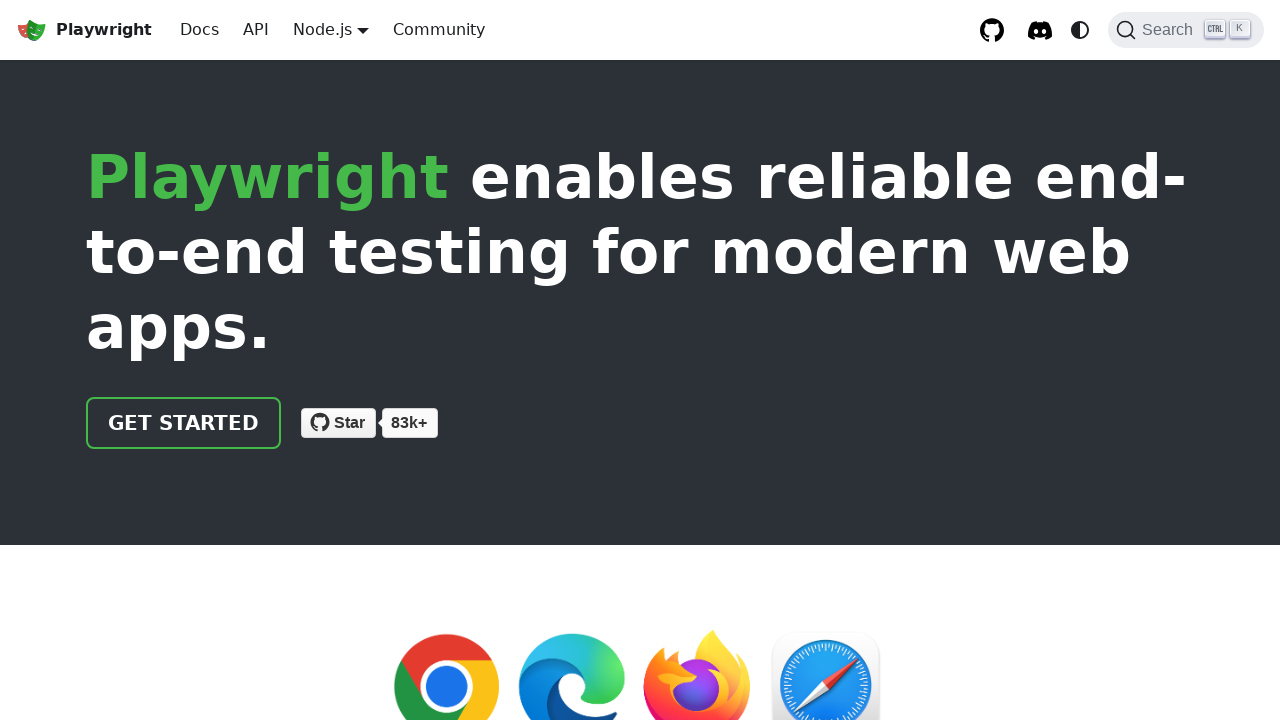

Clicked search button to open search at (1186, 30) on internal:role=button[name="Search"i]
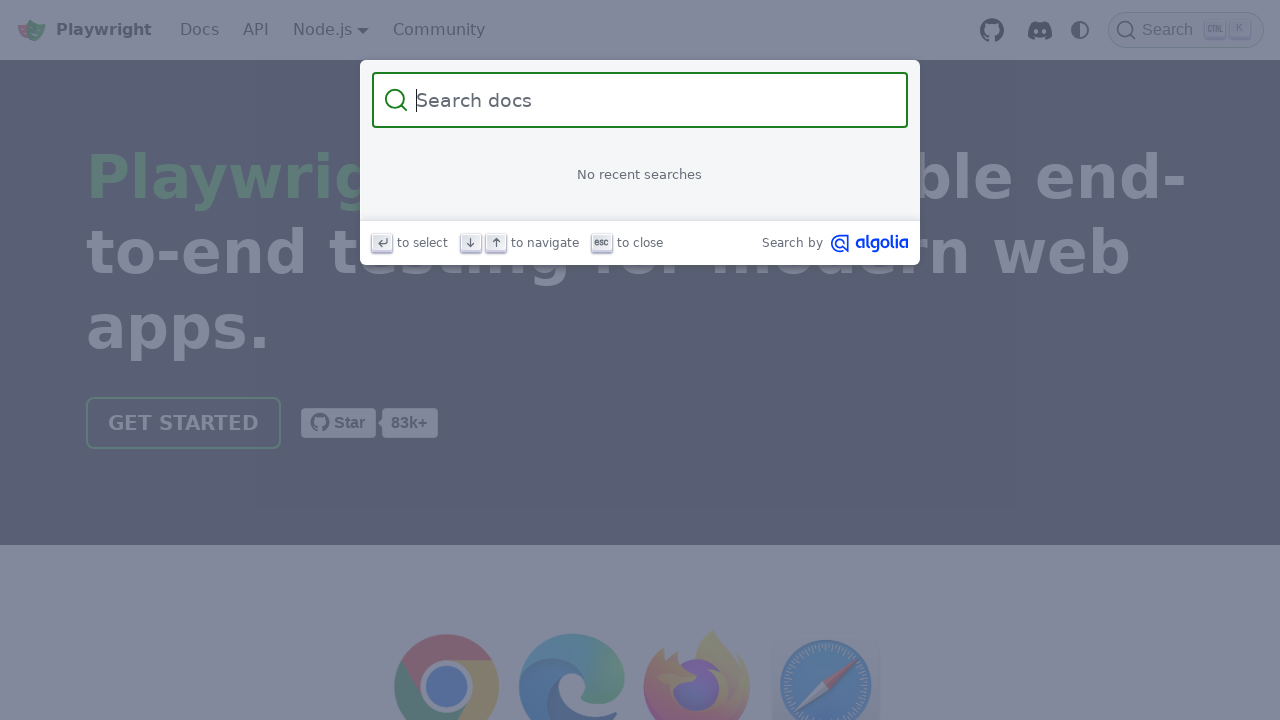

Filled search input with 'API testing' on internal:attr=[placeholder="Search docs"i]
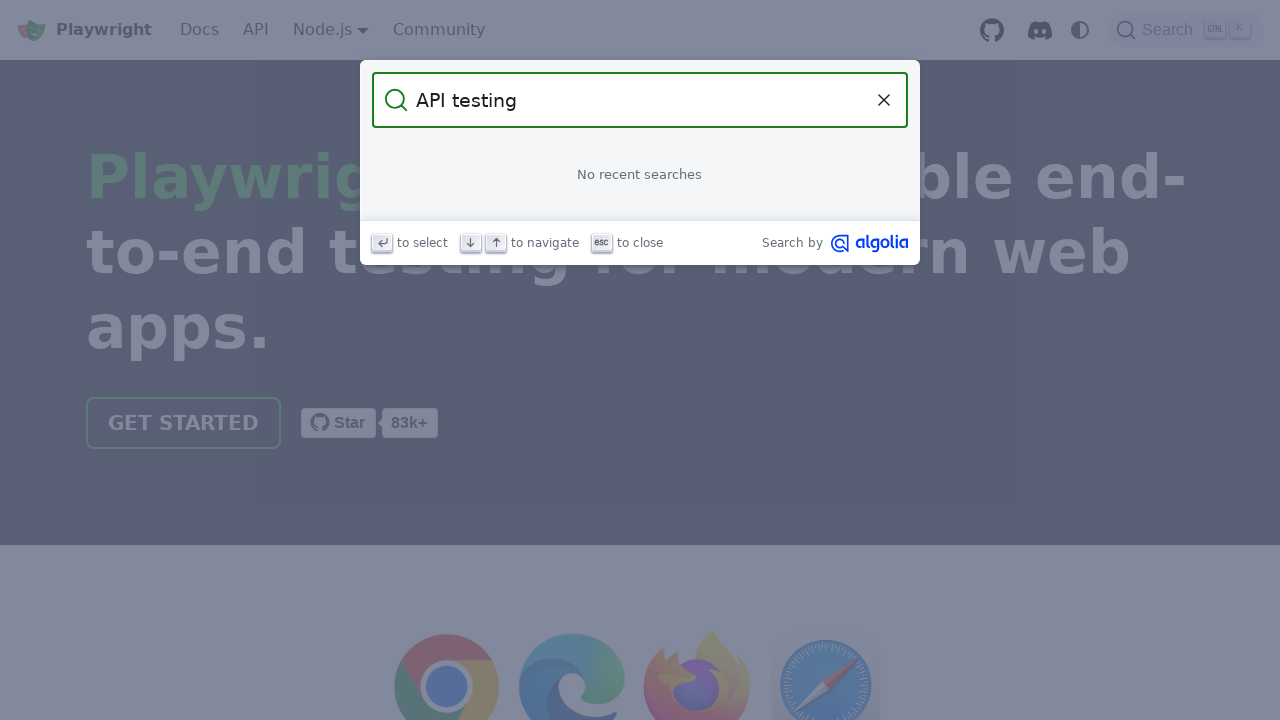

Search results appeared
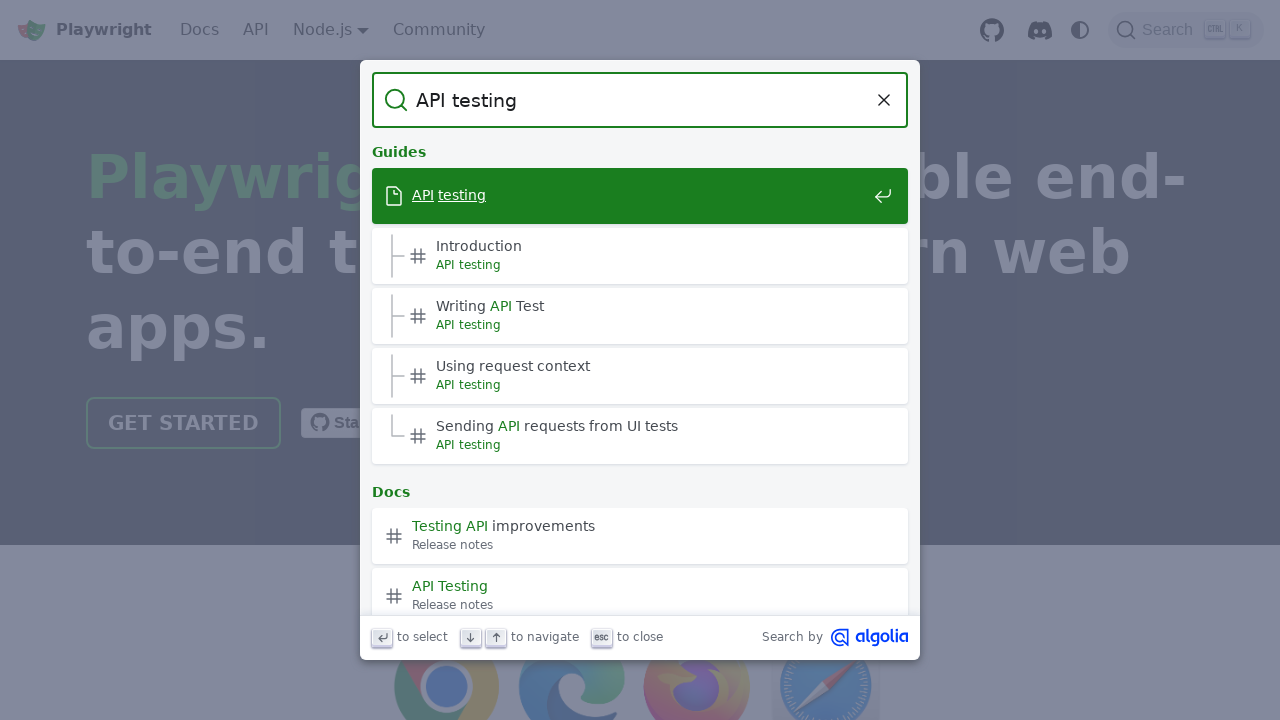

Clicked on API testing link from search results at (640, 196) on a[href="/docs/api-testing"]
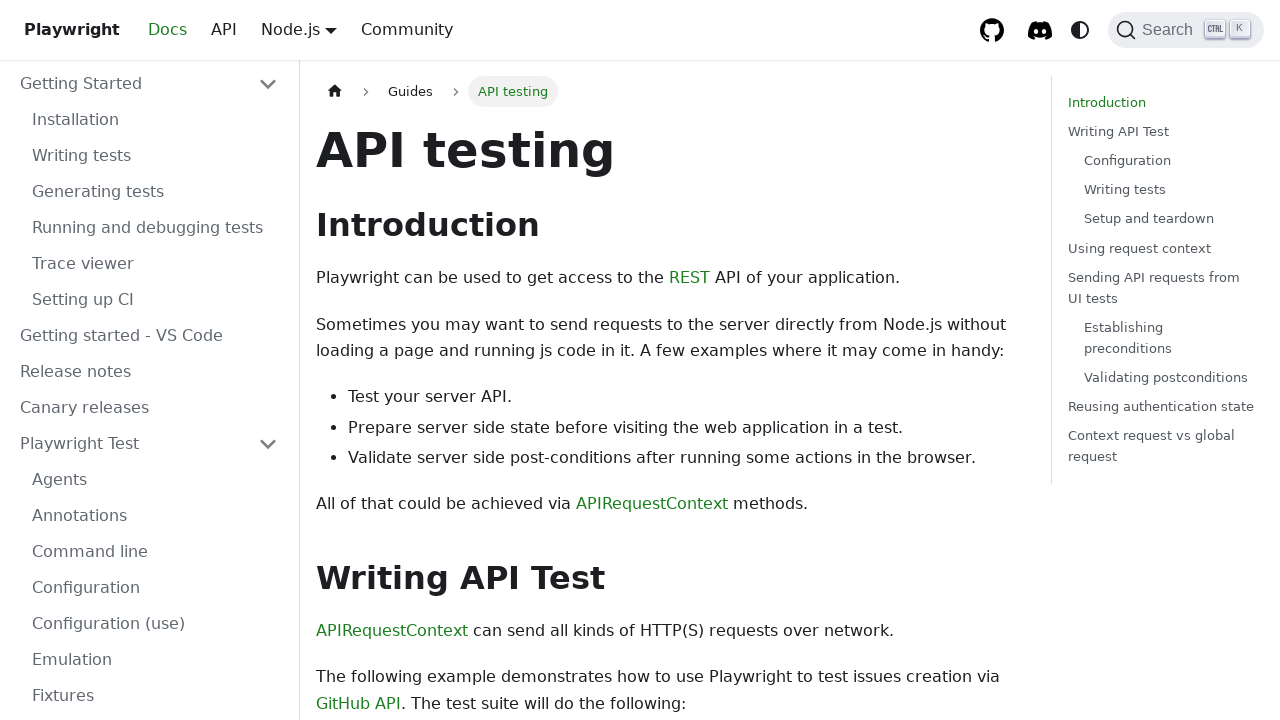

API testing page fully loaded (domcontentloaded)
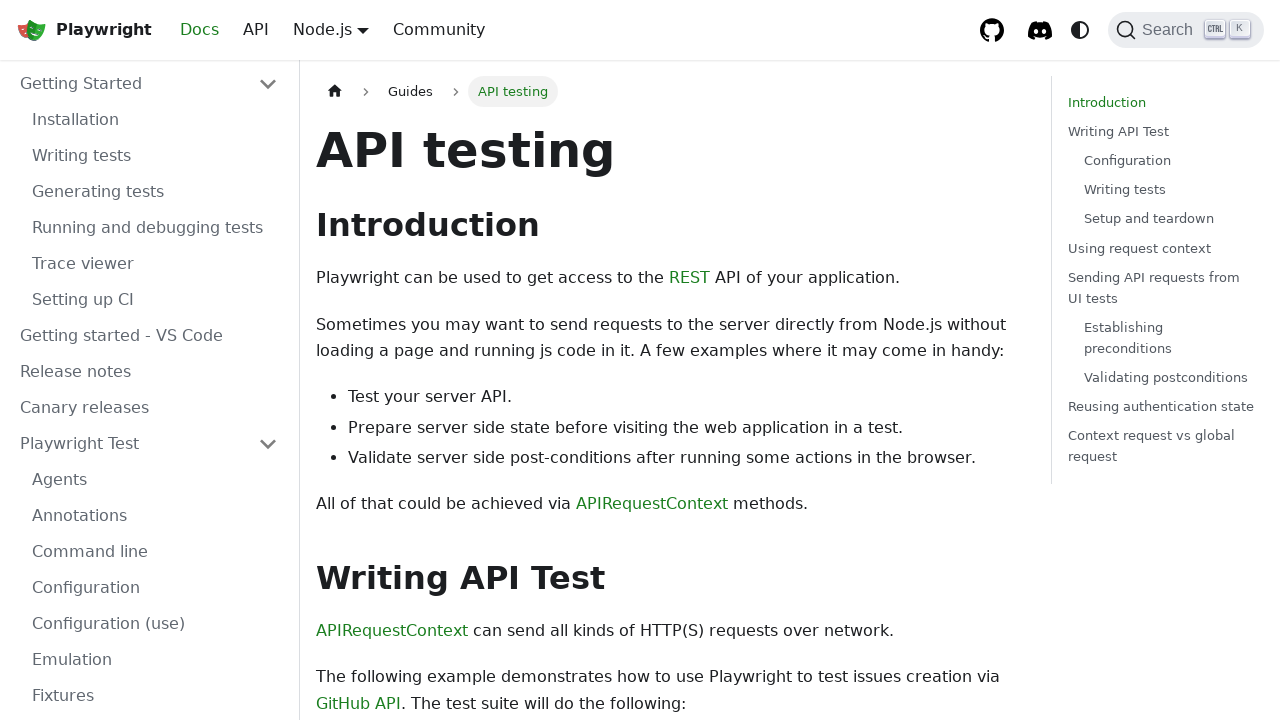

Verified page title is 'API testing | Playwright'
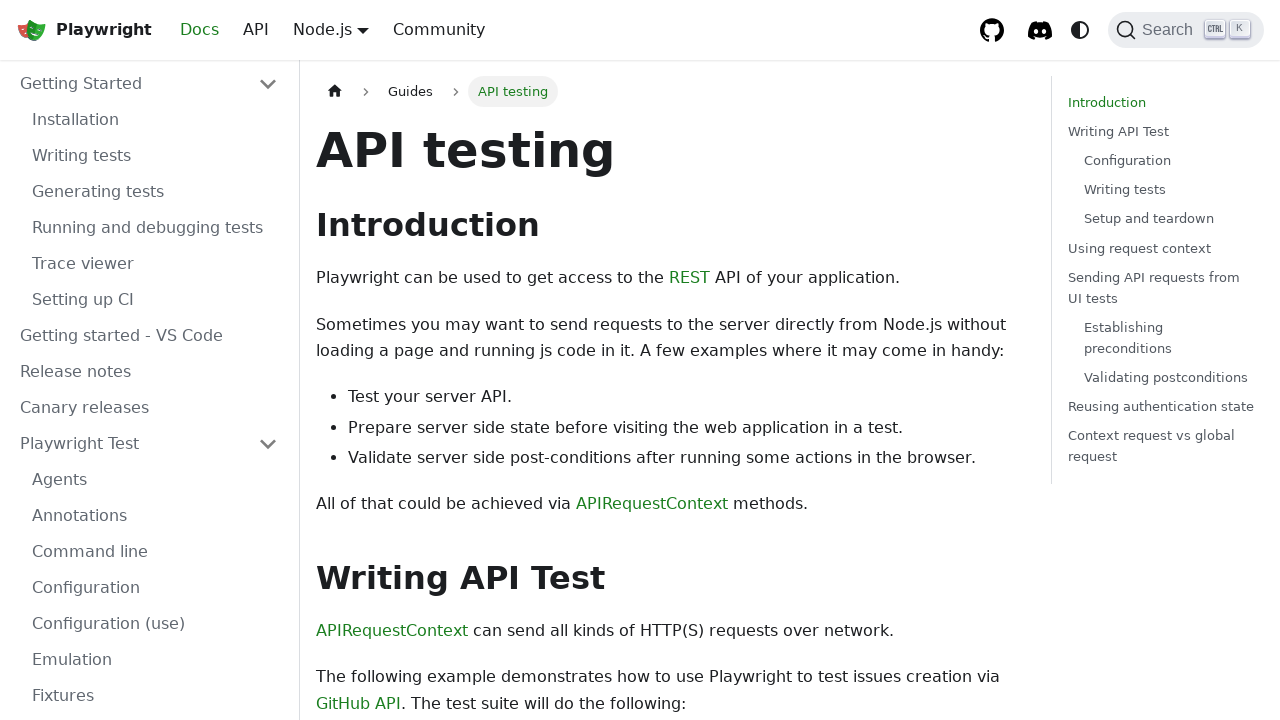

Hovered over Docs link at (200, 30) on internal:role=link[name="Docs"i]
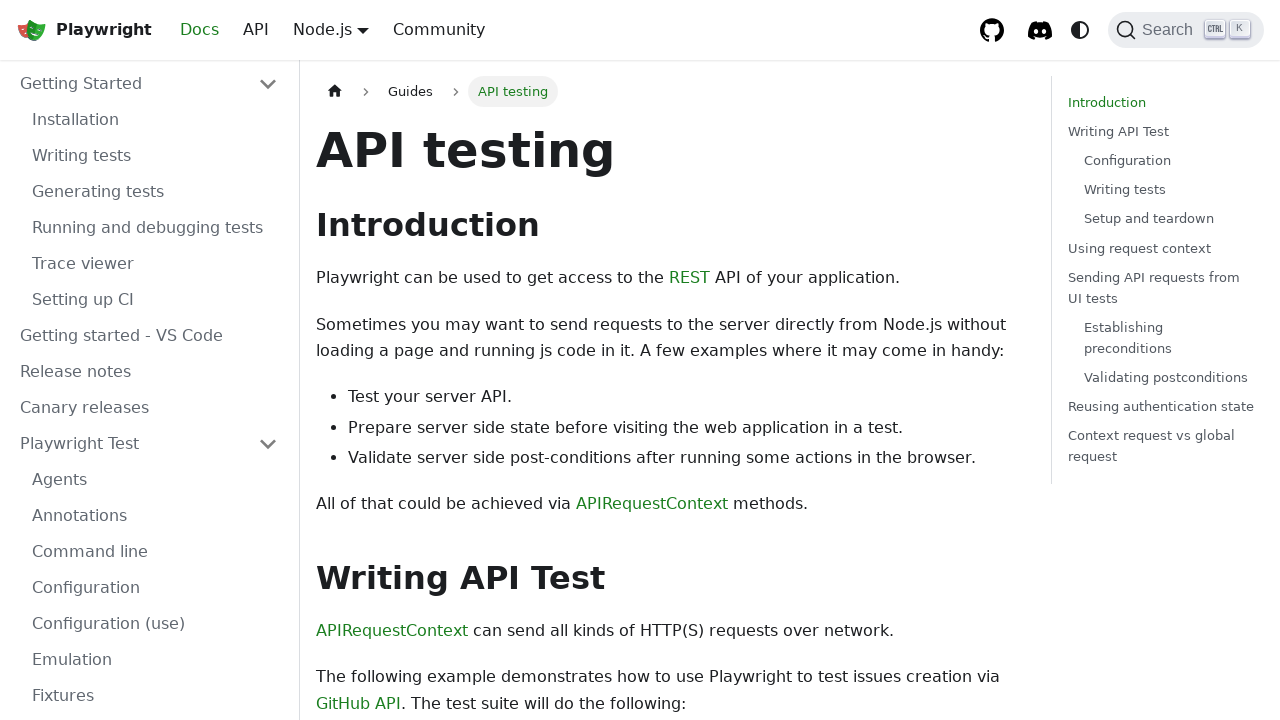

Clicked on Annotations link at (155, 516) on internal:role=link[name="Annotations"i]
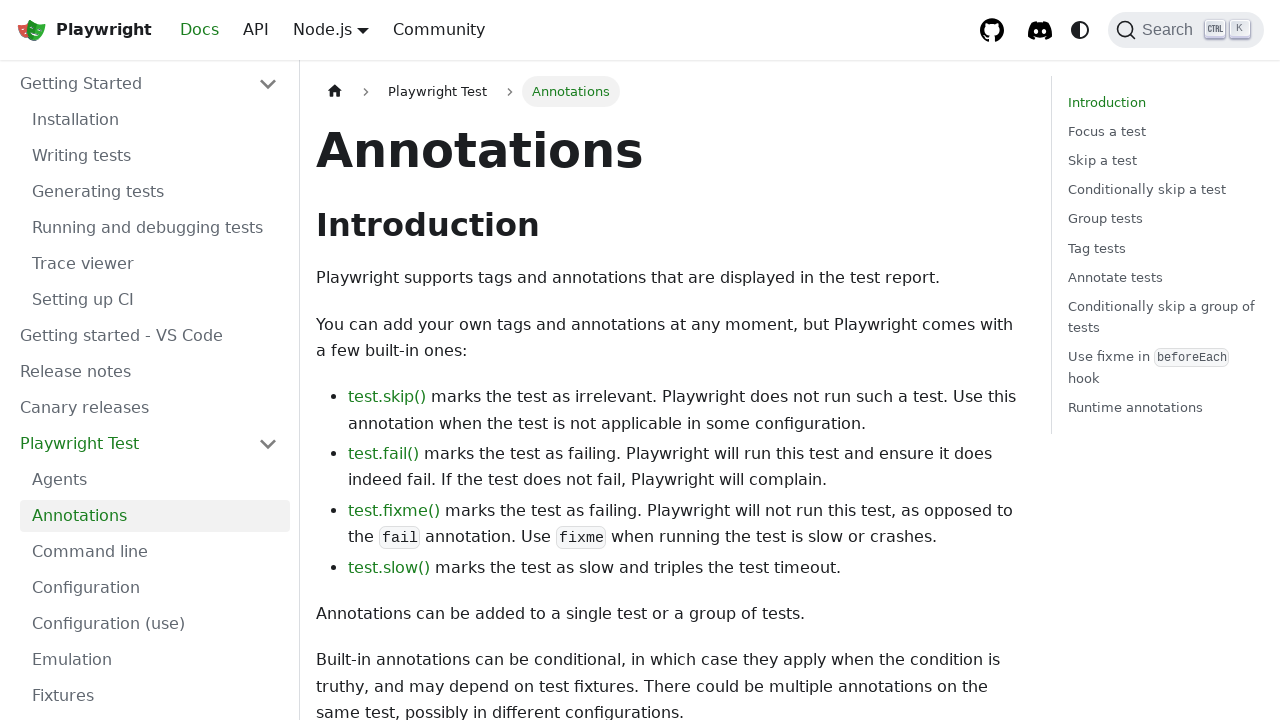

Located 'Skip a test' element
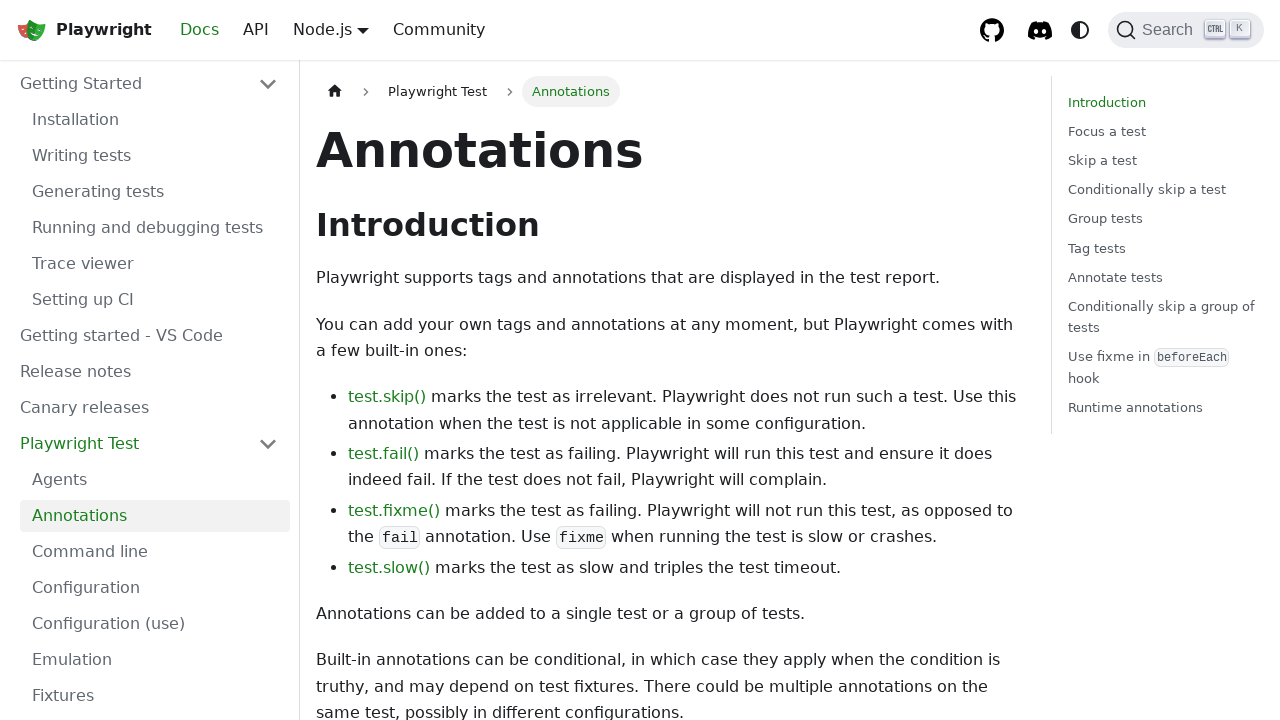

'Skip a test' link became visible
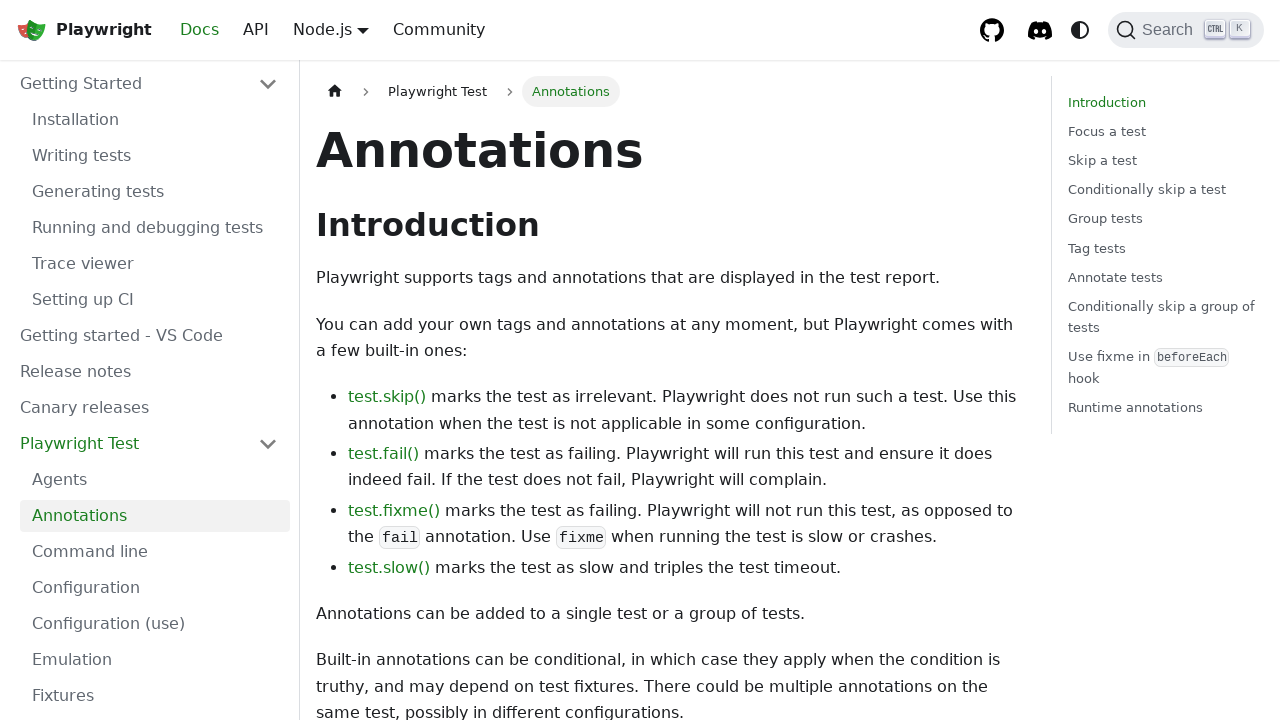

Retrieved href attribute from 'Skip a test' link
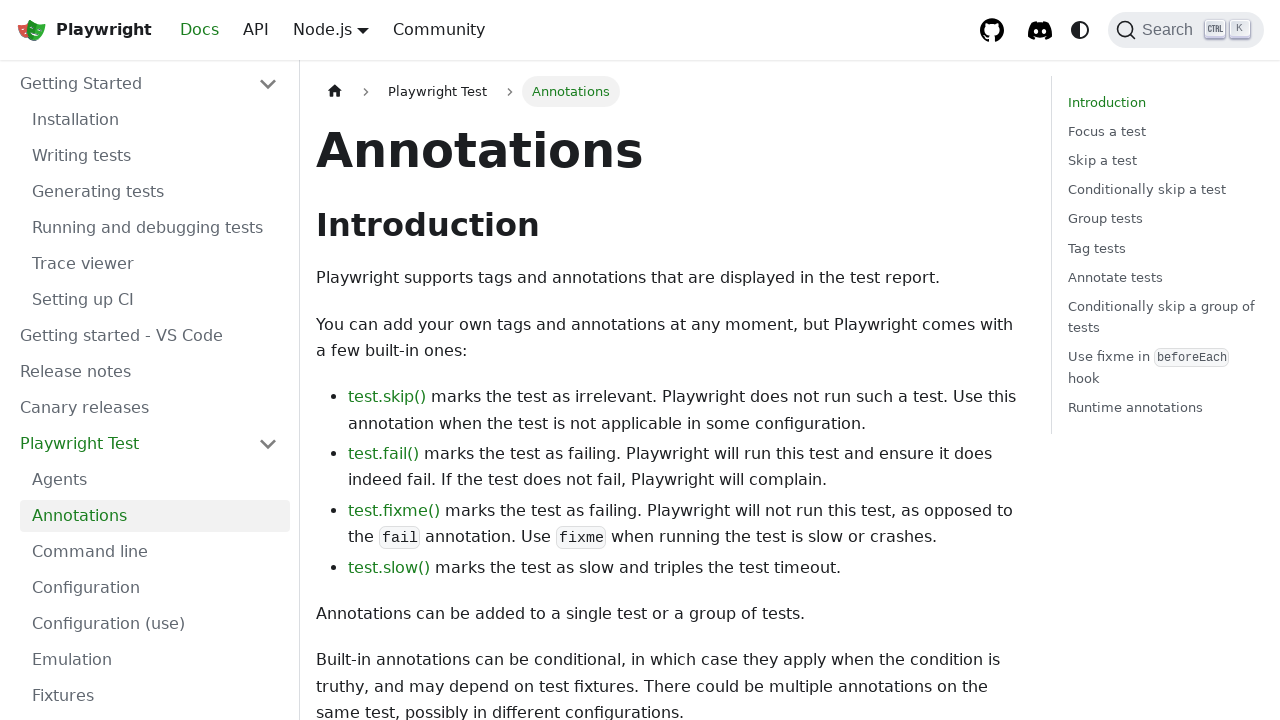

Printed href for 'Skip a test': #skip-a-test
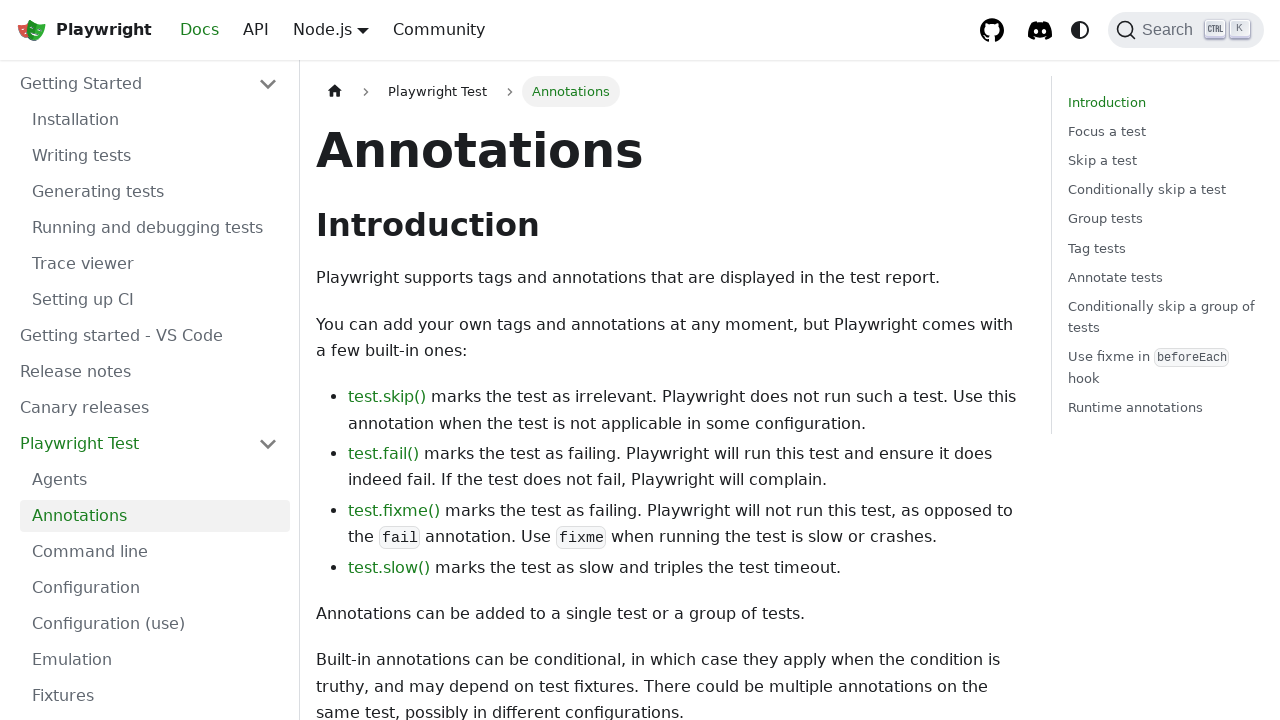

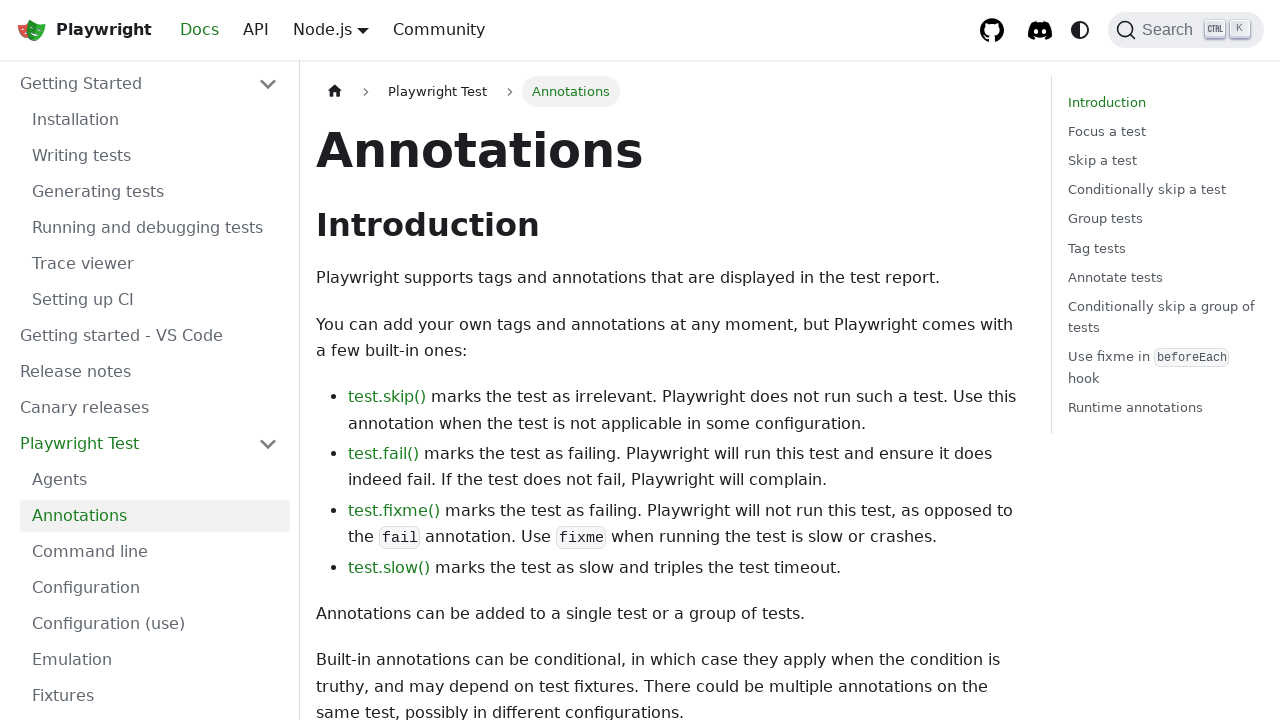